Tests browser forward navigation by navigating to API page, going back, then forward

Starting URL: https://webdriver.io

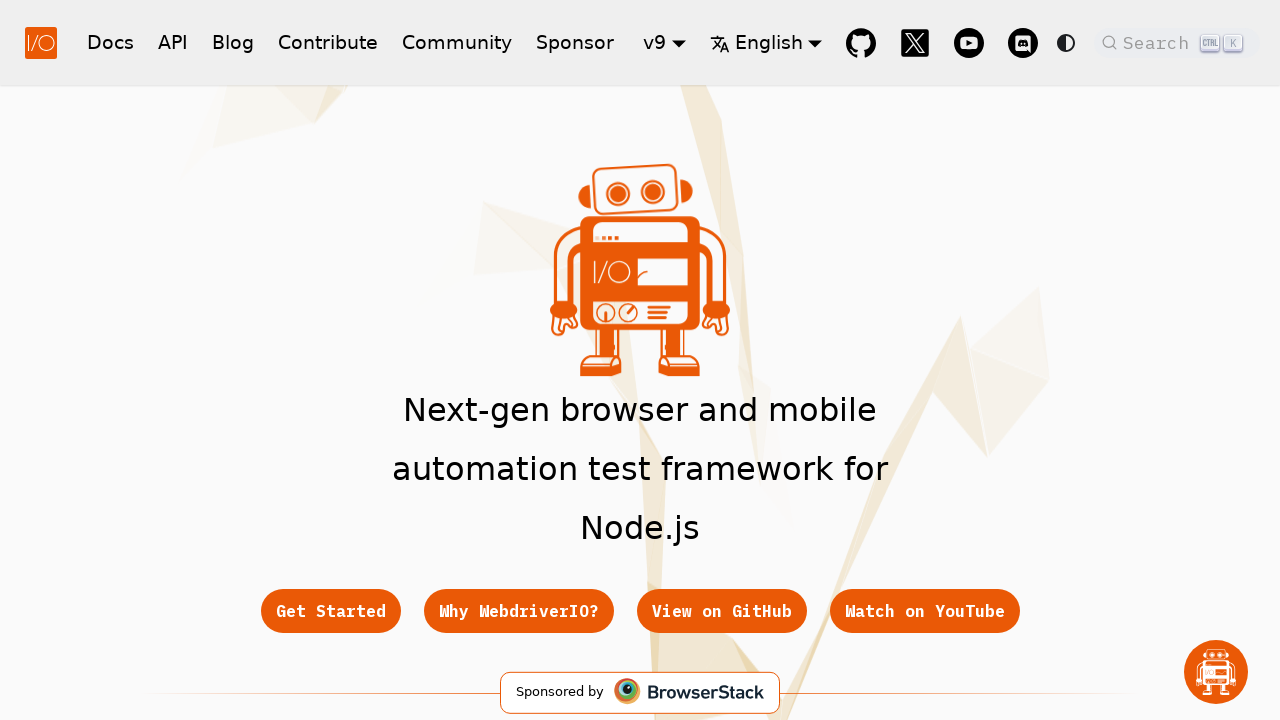

Clicked on API Reference link at (452, 360) on text=API Reference
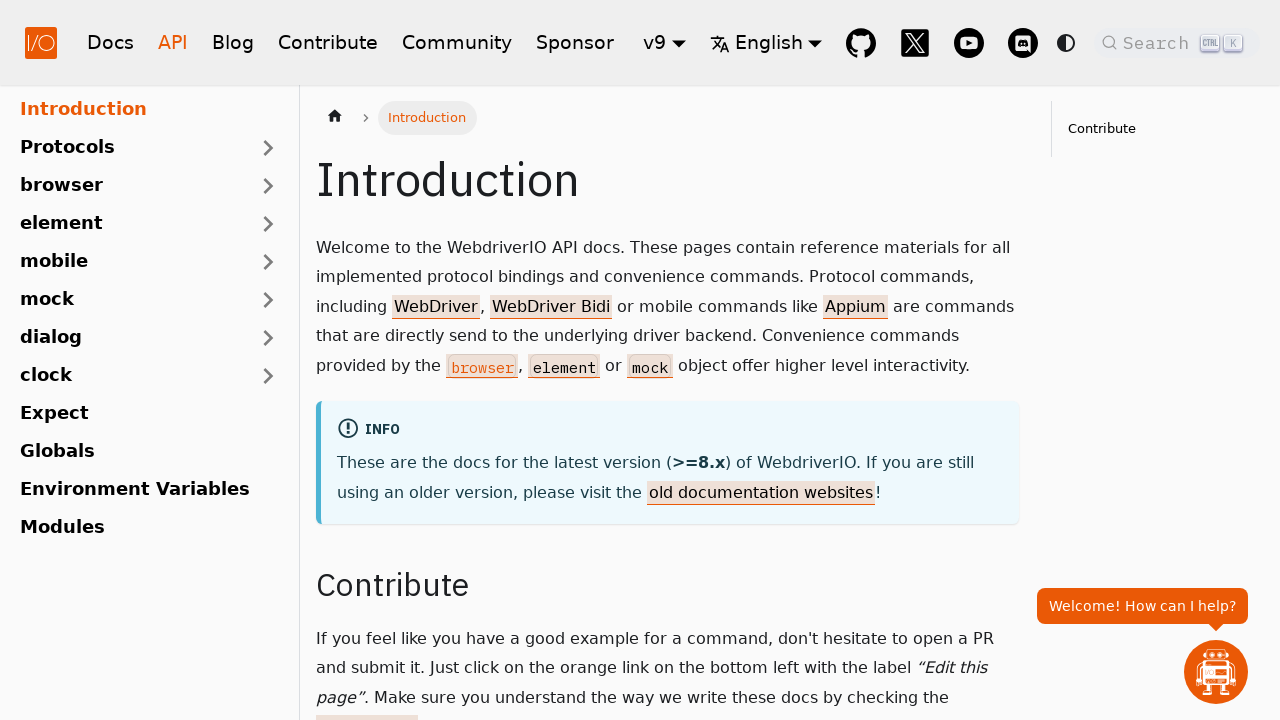

Verified navigation to API page (https://webdriver.io/docs/api)
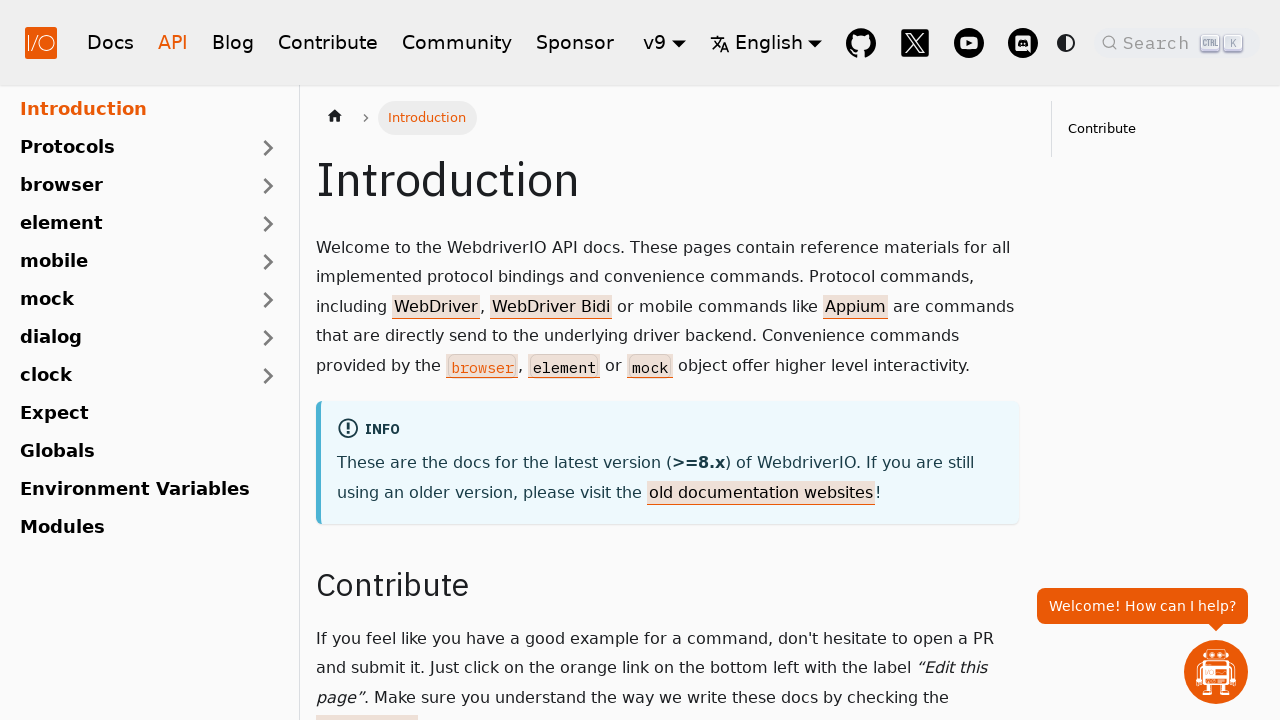

Navigated back to previous page
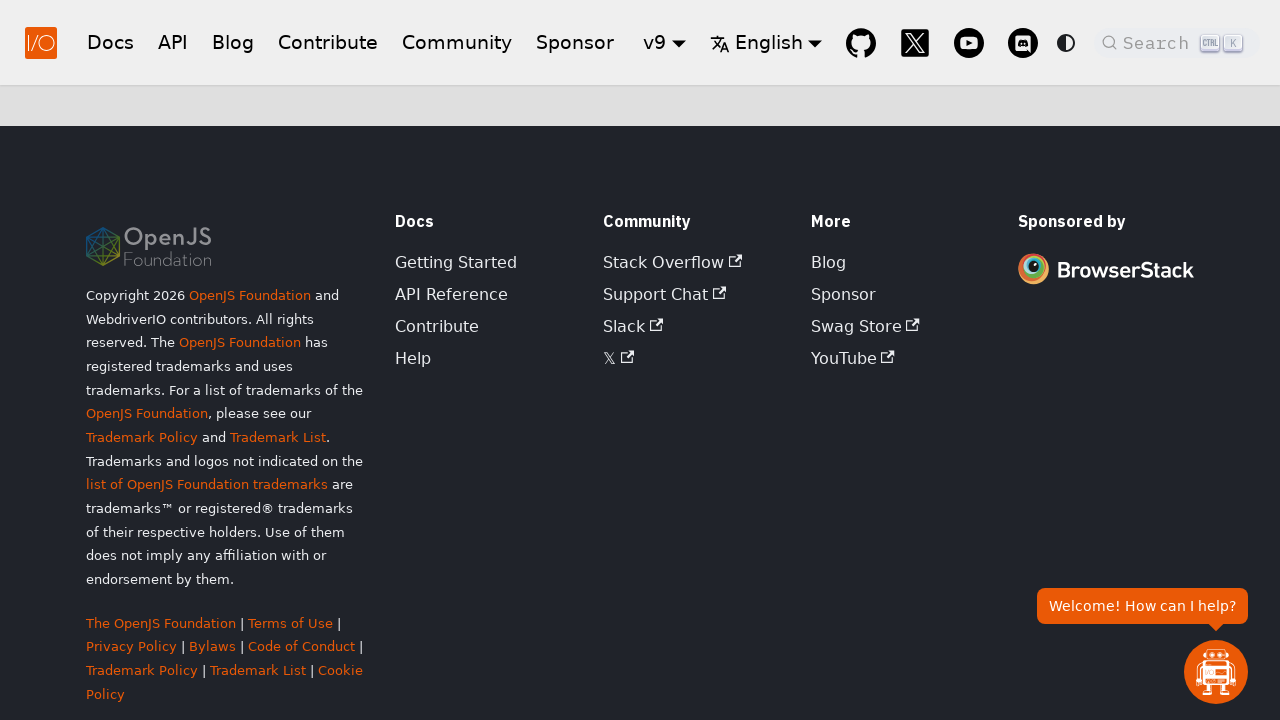

Verified back at homepage (https://webdriver.io/)
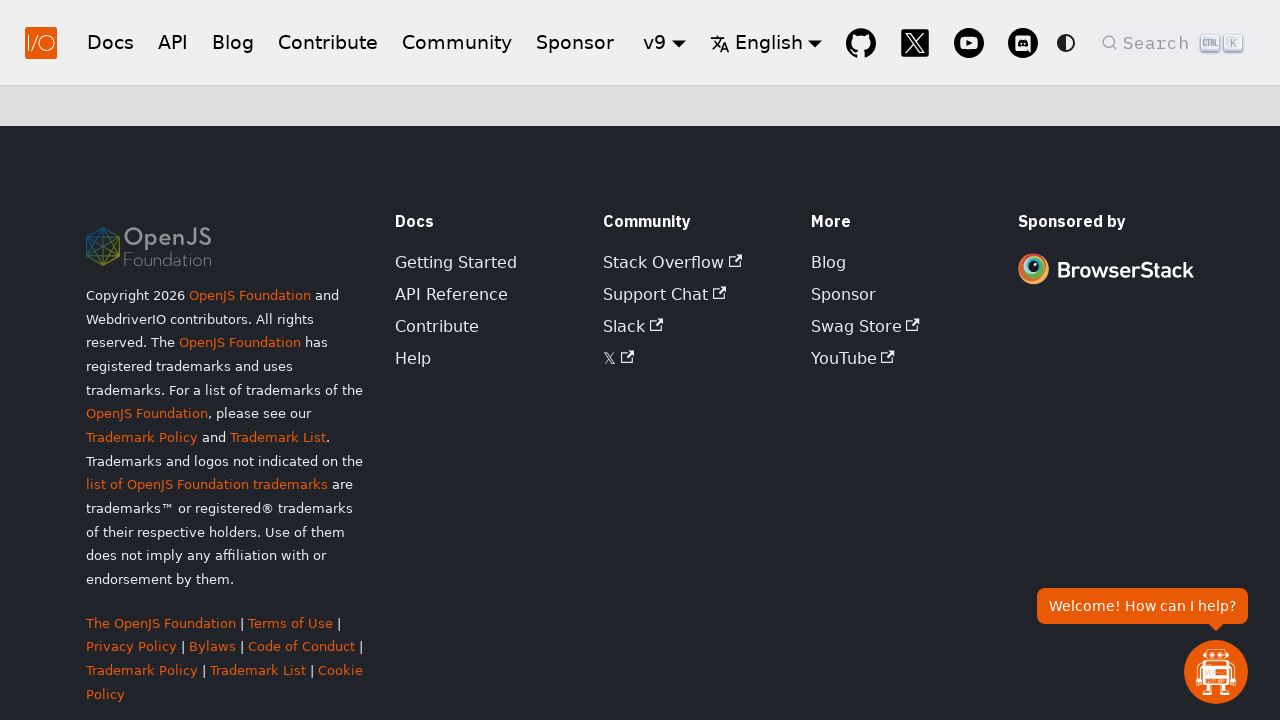

Navigated forward to API page
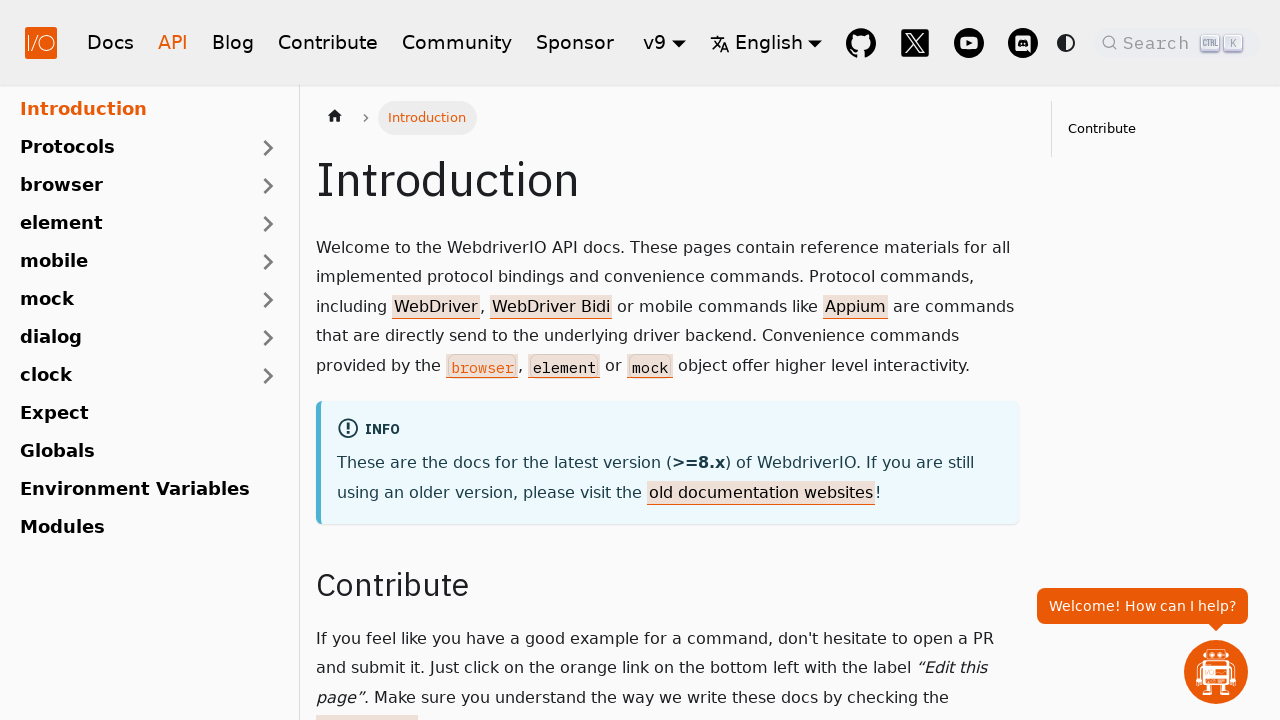

Verified forward navigation returned to API page (https://webdriver.io/docs/api)
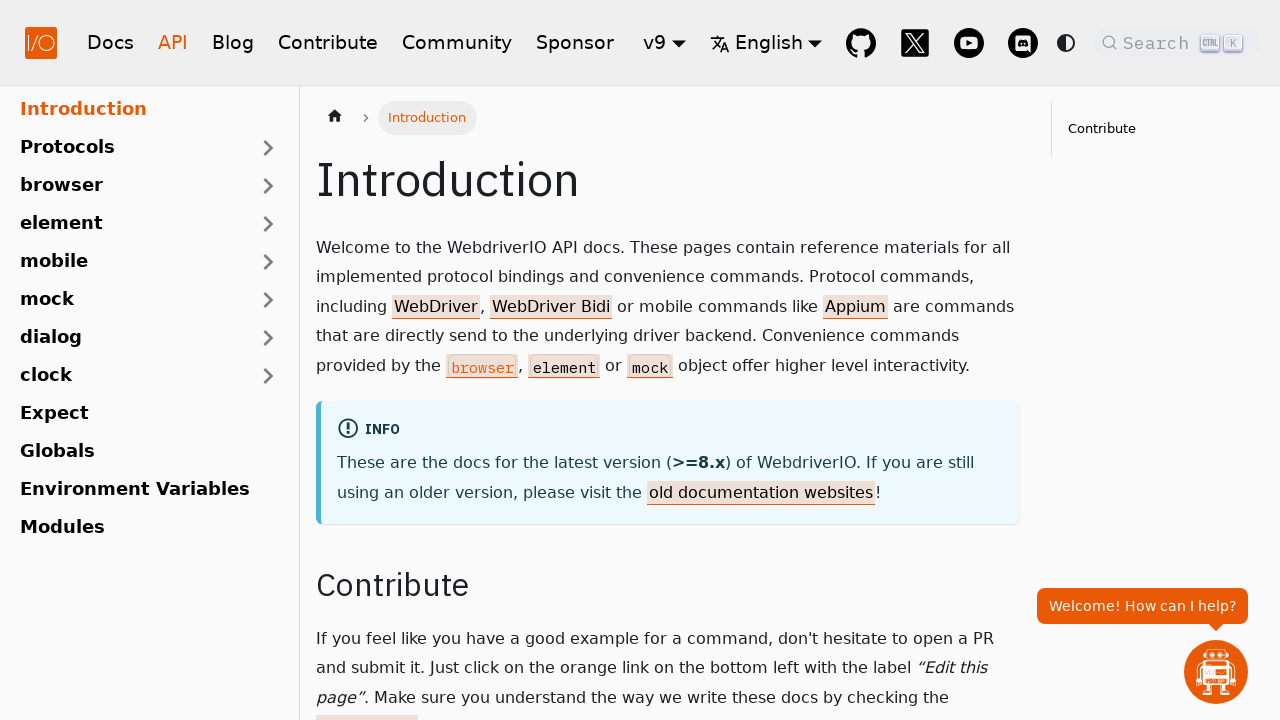

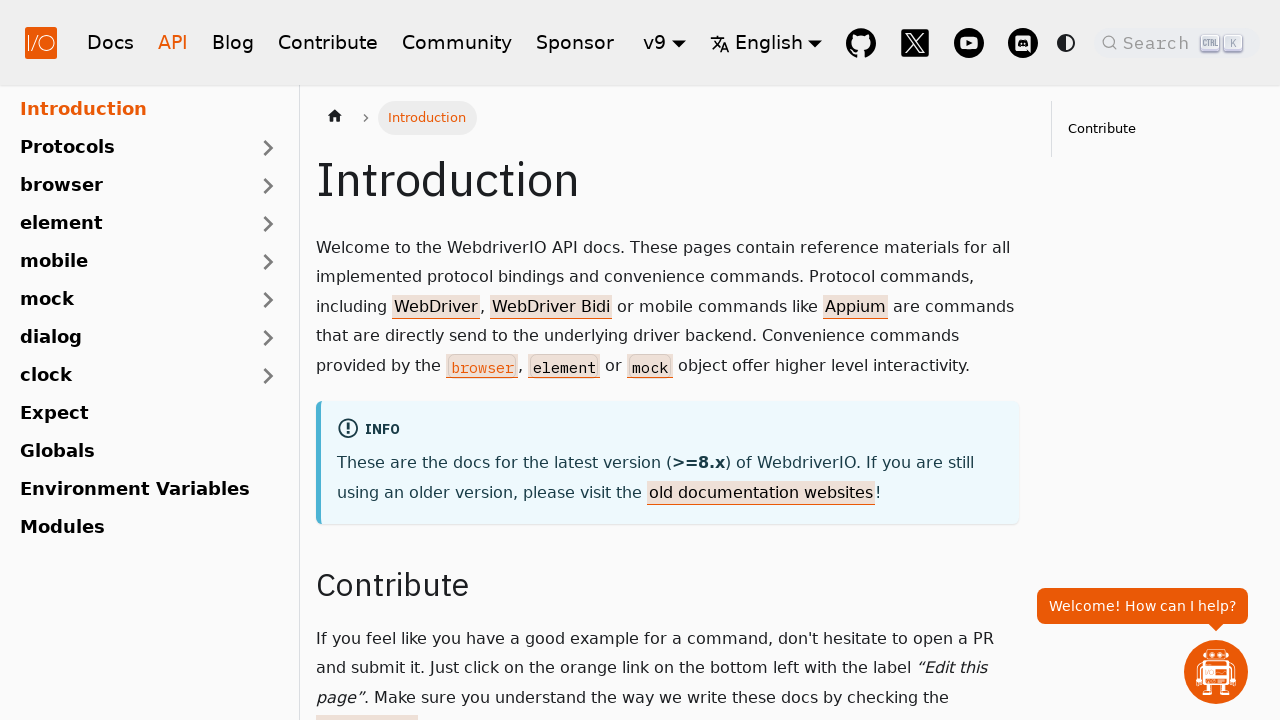